Tests keyboard navigation by pressing PAGE_DOWN key twice to scroll down the page

Starting URL: https://thetestingacademy.com/

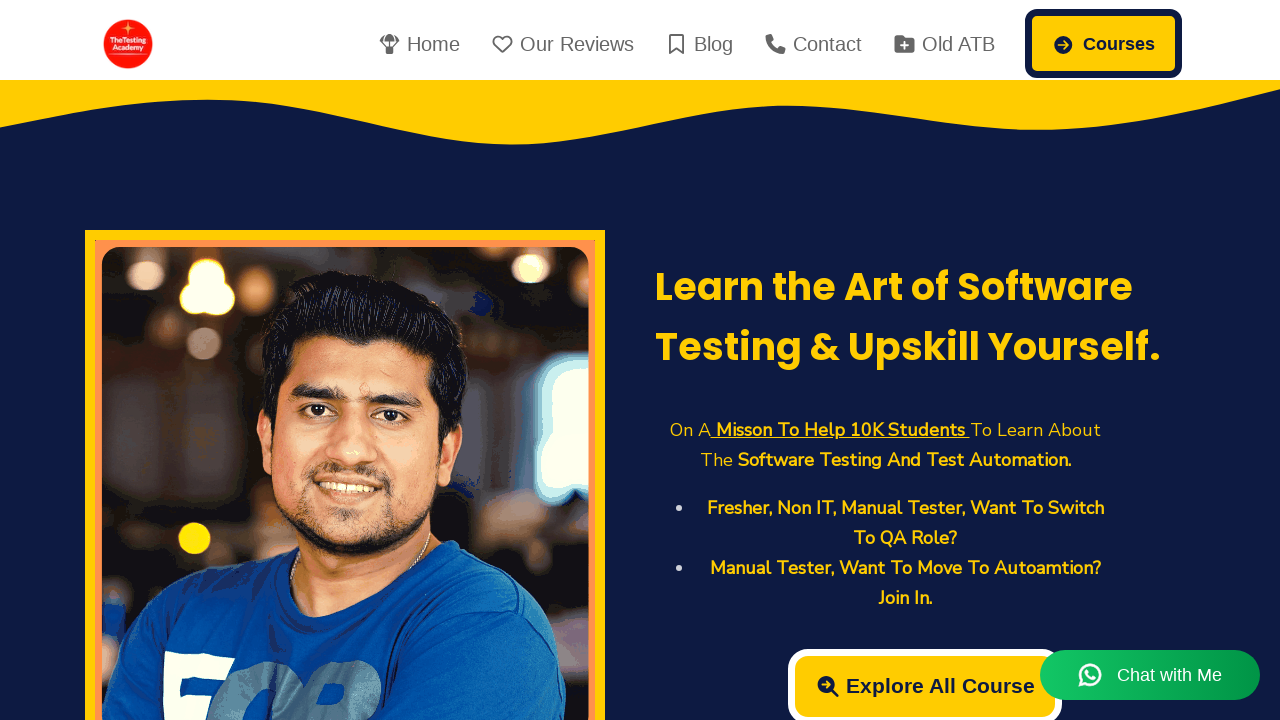

Pressed PAGE_DOWN key to scroll down the page
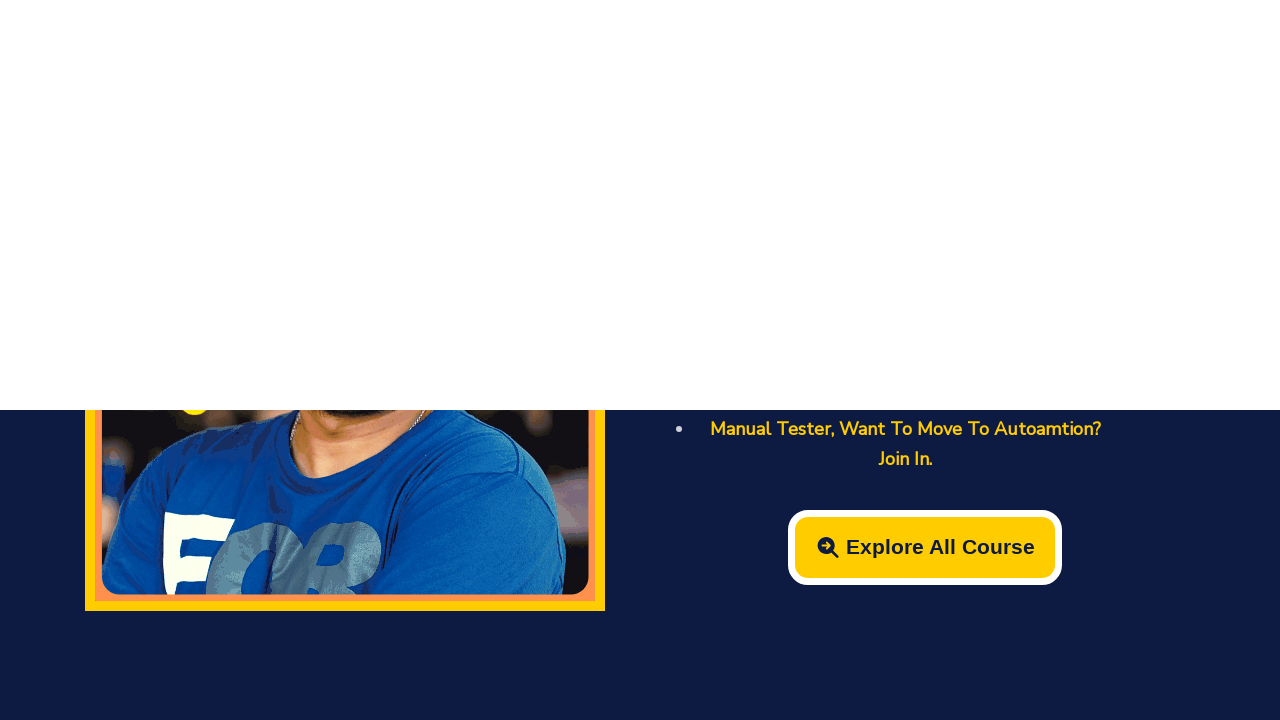

Pressed PAGE_DOWN key again to scroll further down the page
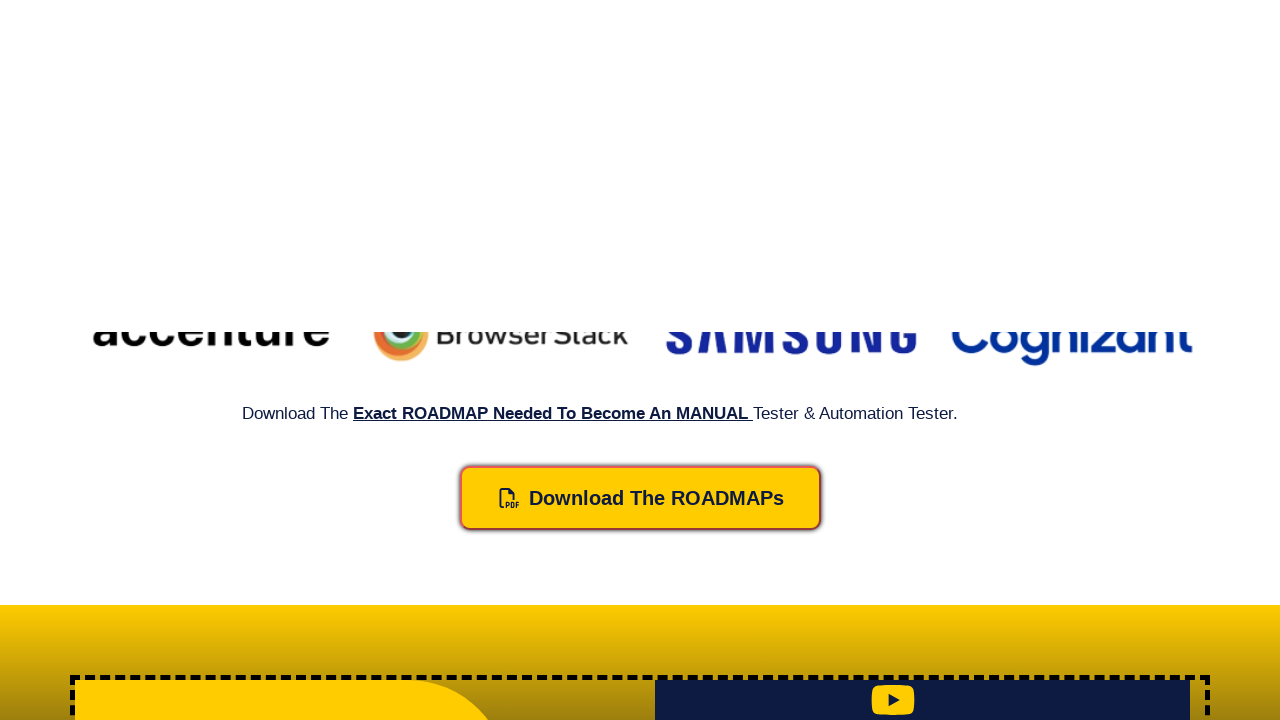

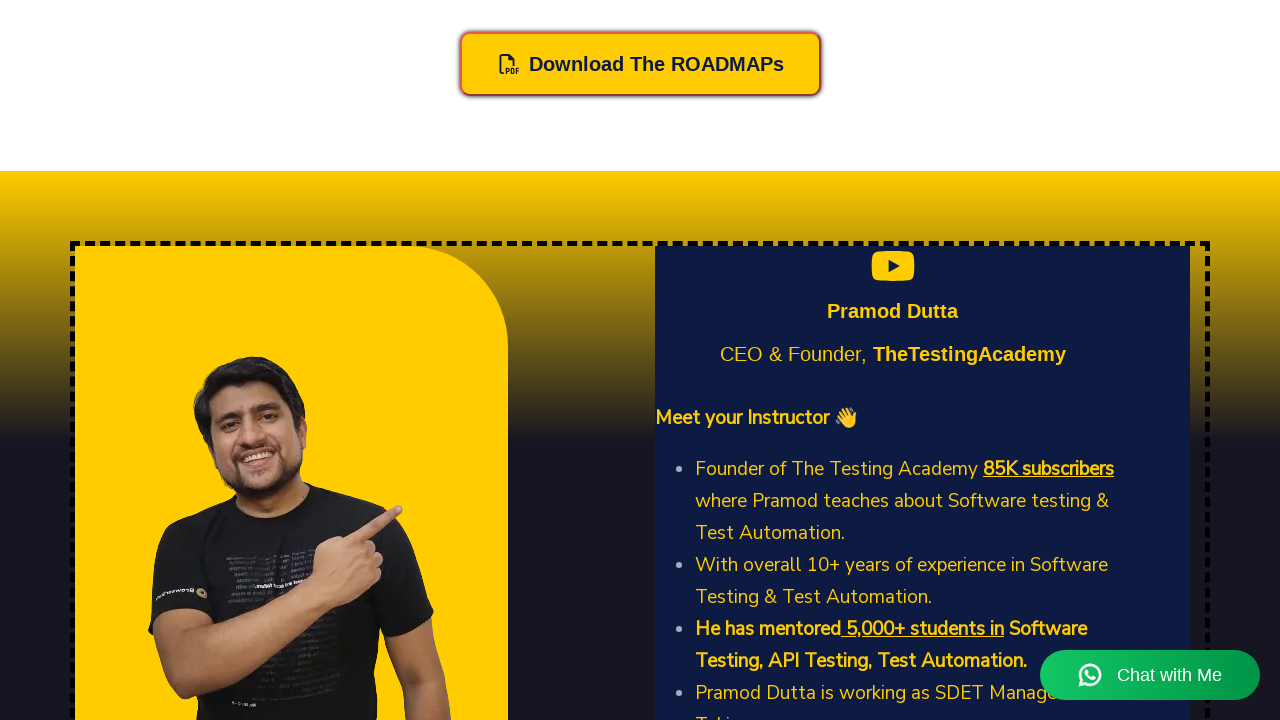